Opens a new browser window and navigates to a Selenium test page, then verifies multiple windows are open

Starting URL: https://www.selenium.dev/selenium/web/bidi/logEntryAdded.html

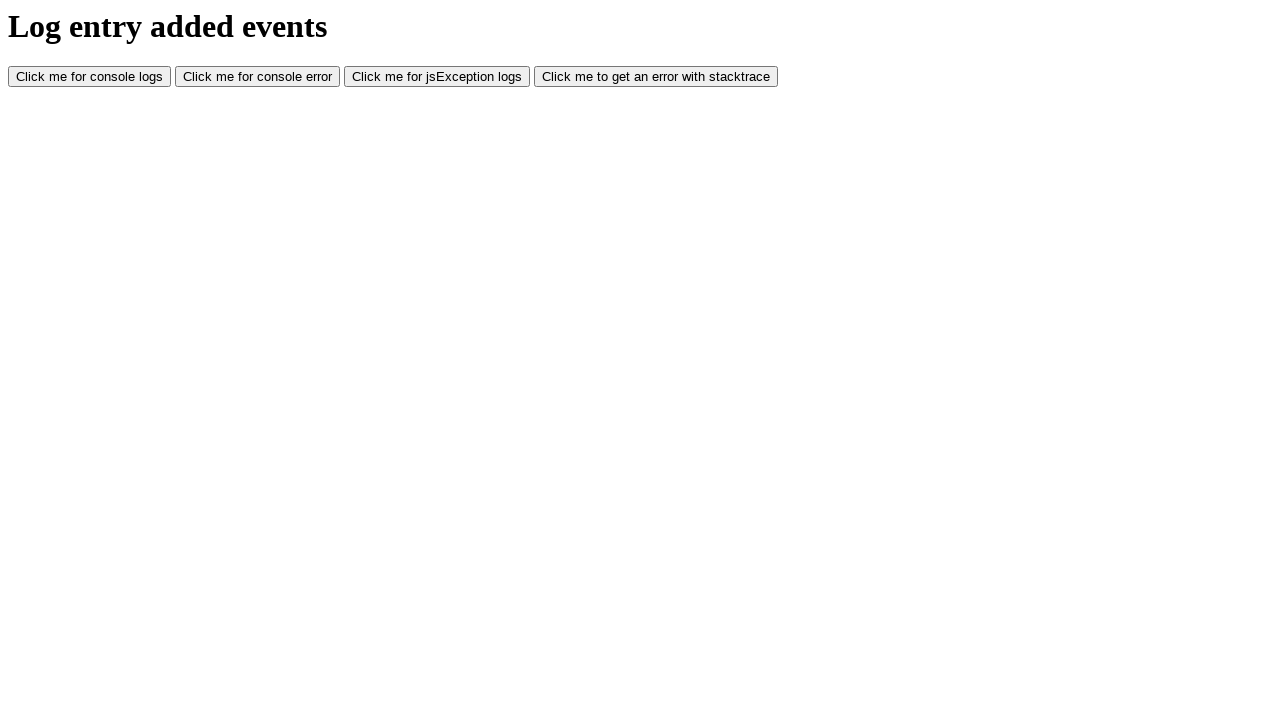

Opened a new browser window
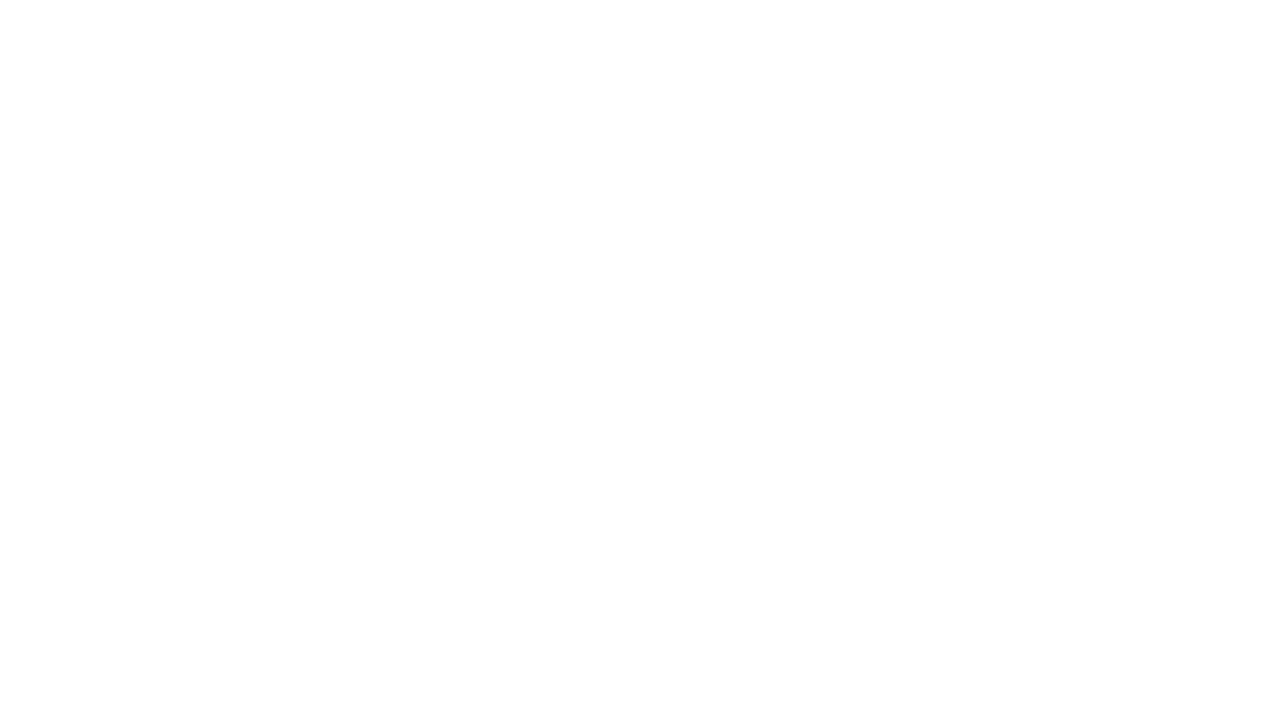

Navigated new window to Selenium bidi logEntryAdded test page
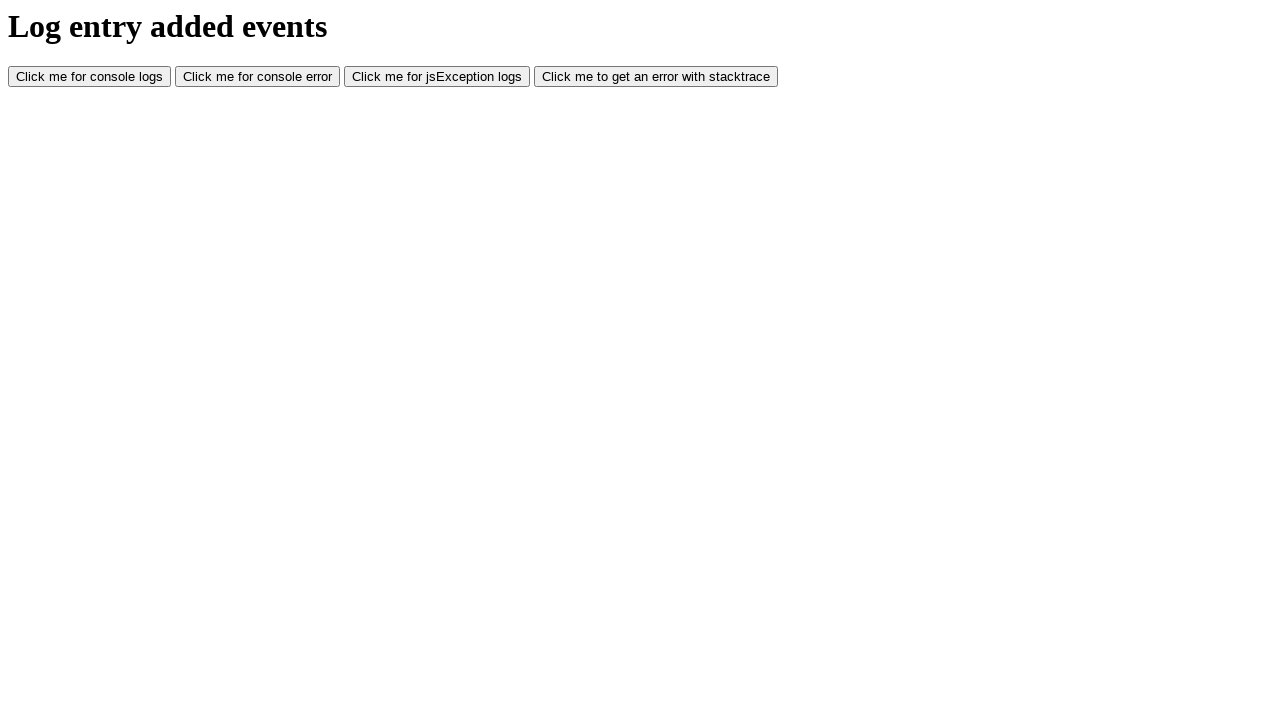

Waited for DOM content to load
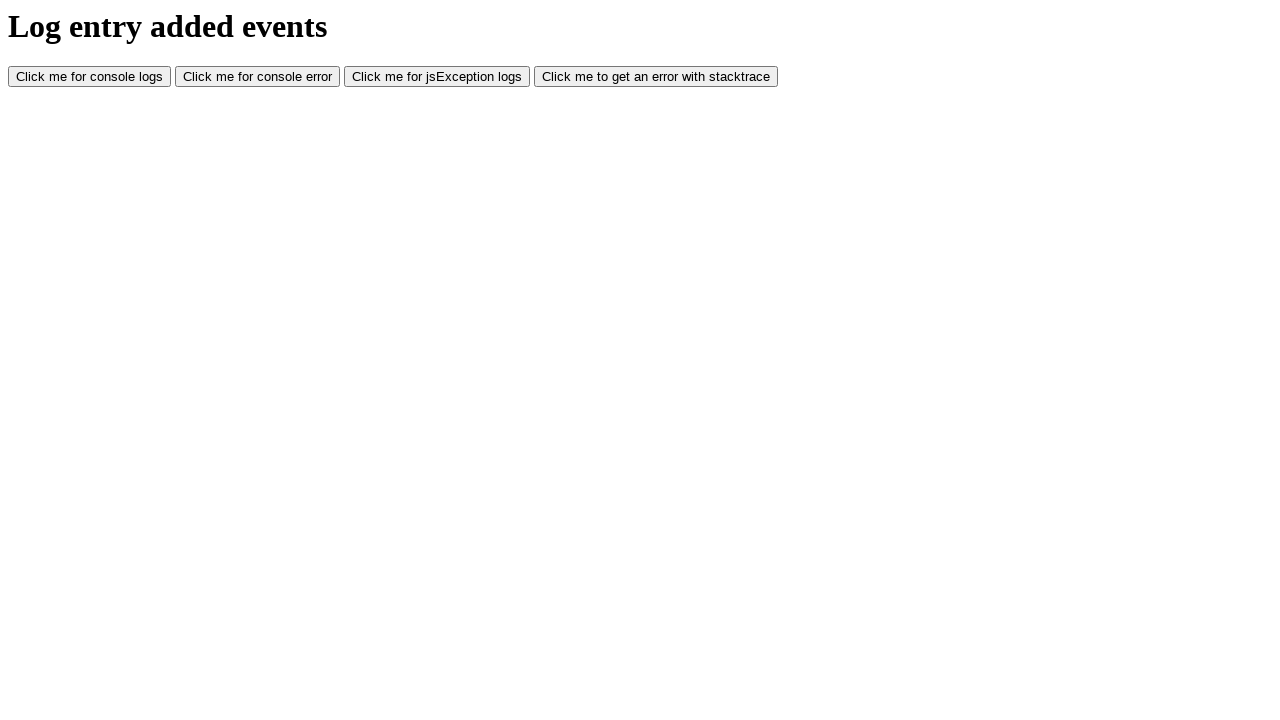

Verified that 2 windows are open in the context
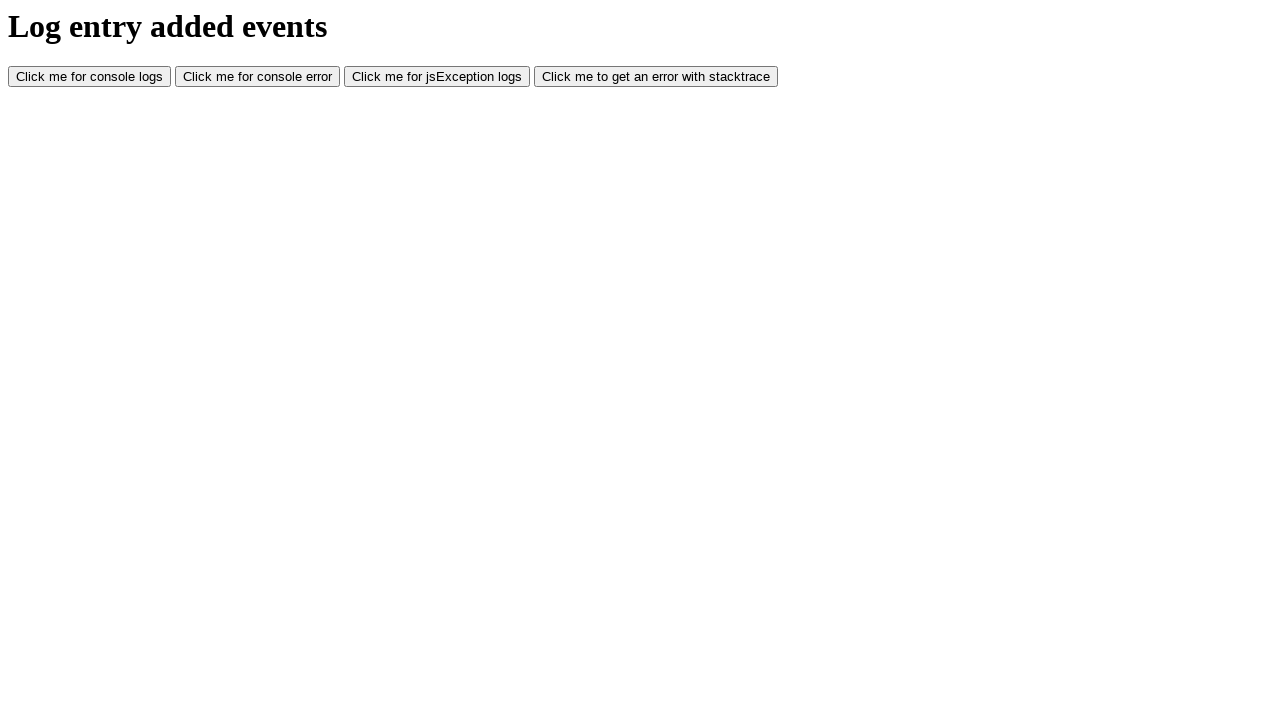

Verified that the new window URL contains 'bidi'
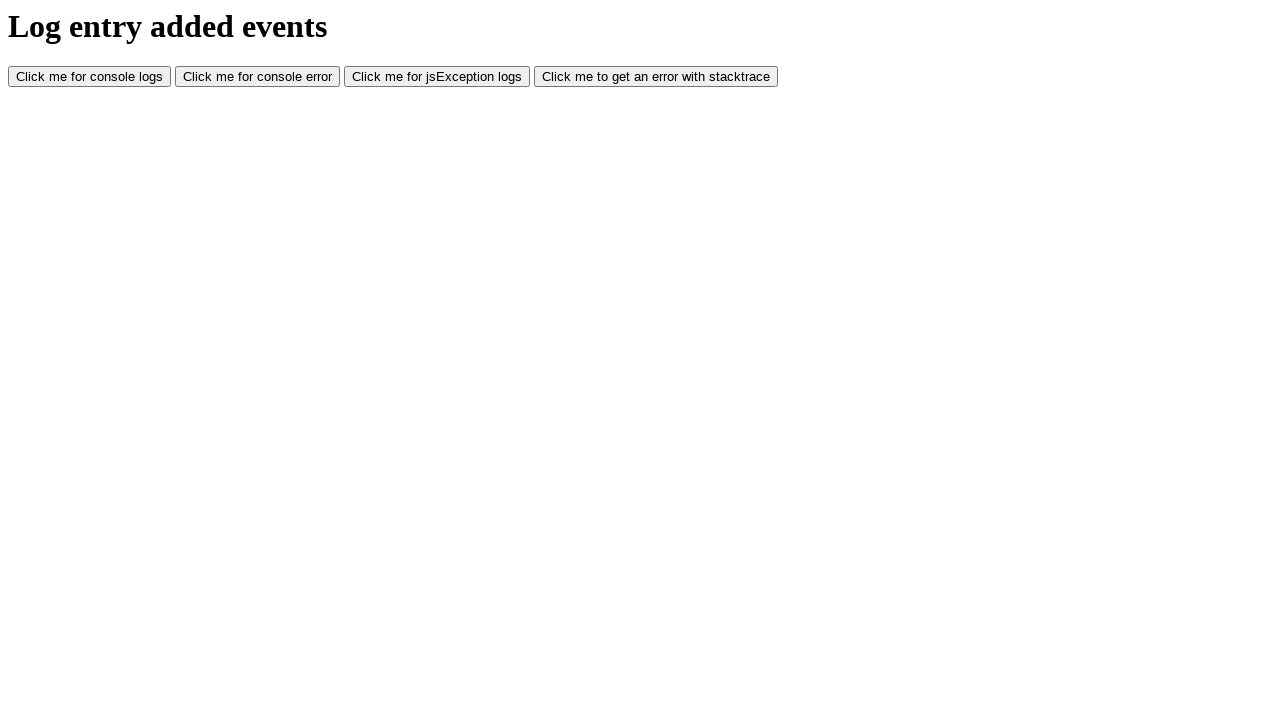

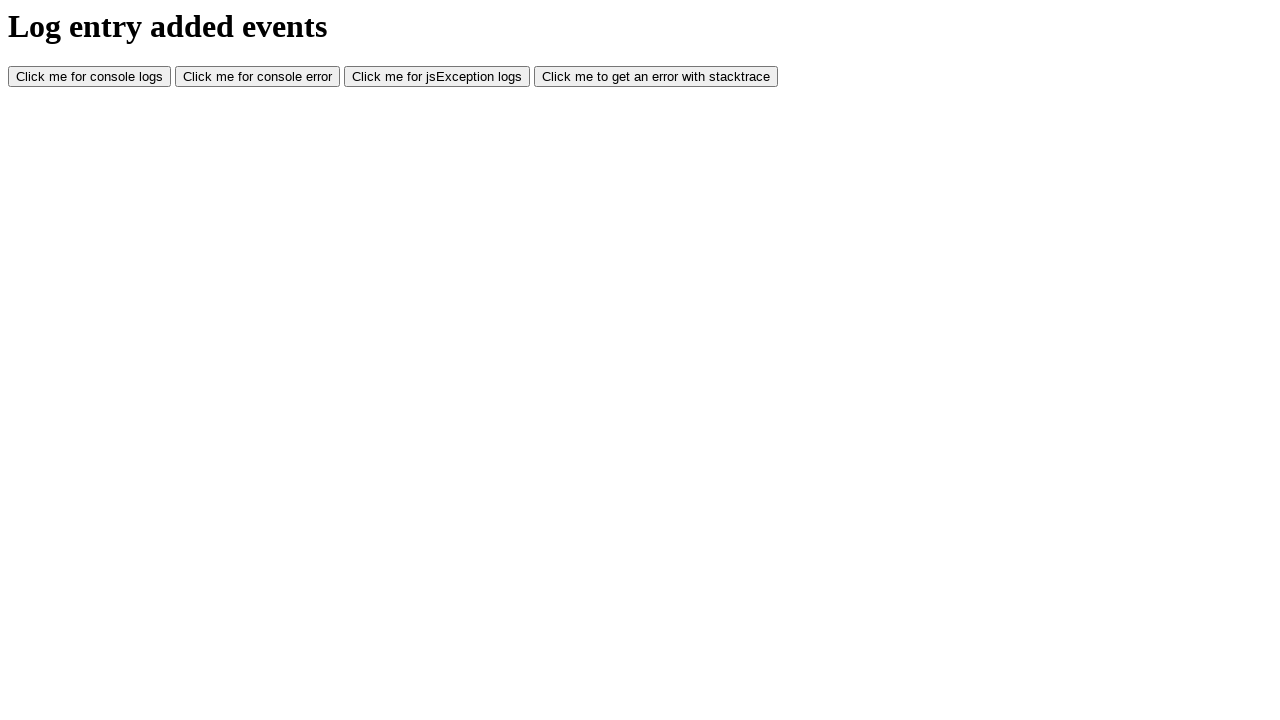